Navigates to the HTML5 test page and waits for the score to be displayed, verifying that the results section loads properly.

Starting URL: https://html5test.opensuse.org/

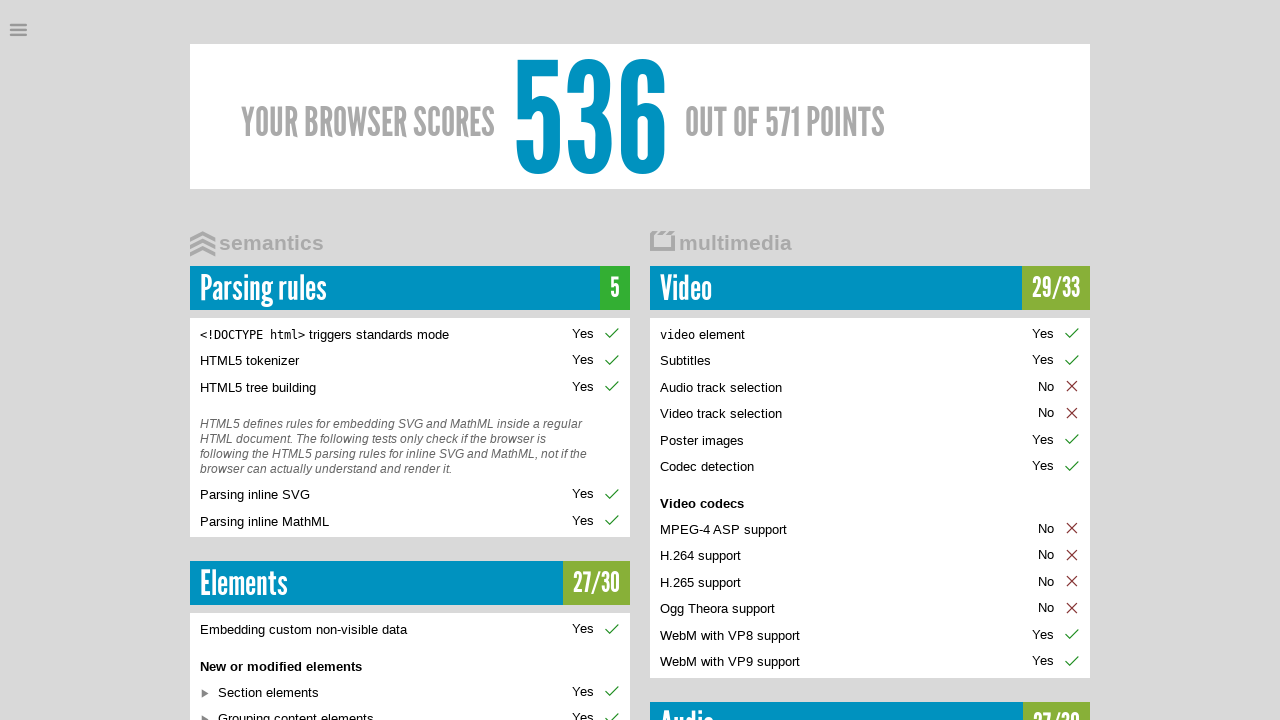

Navigated to HTML5 test page
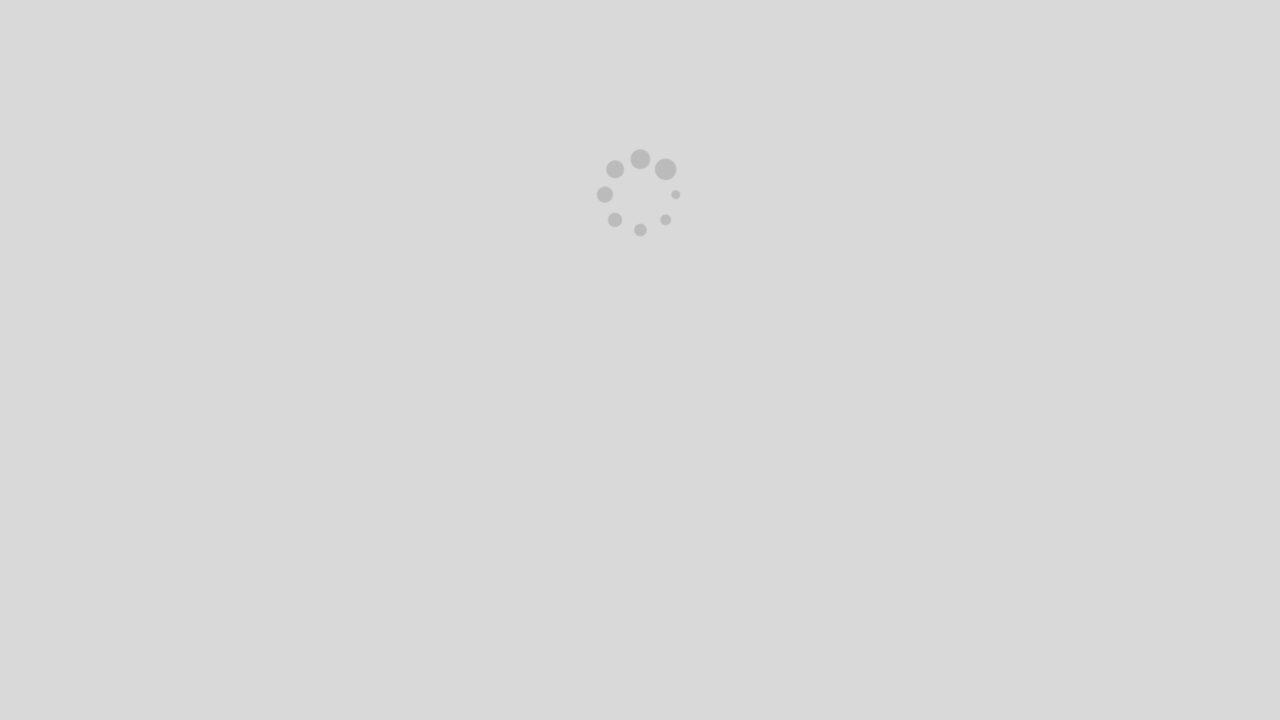

Score element became visible
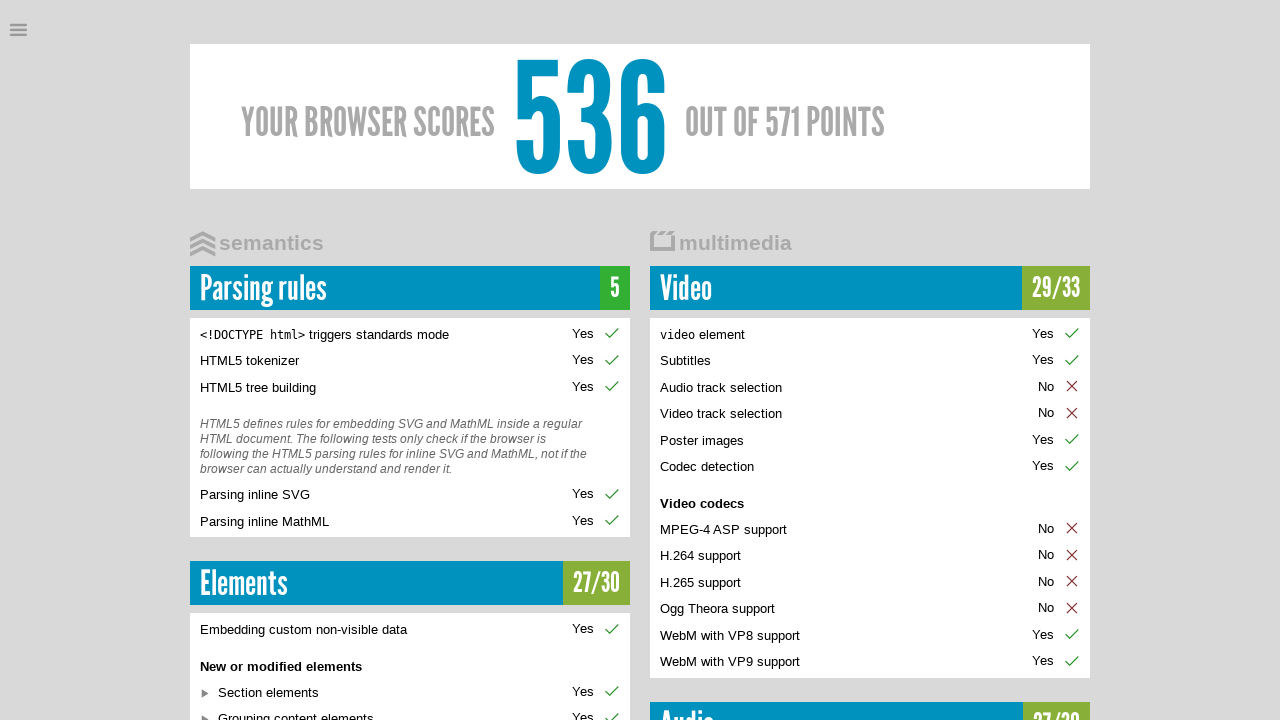

Results section loaded successfully
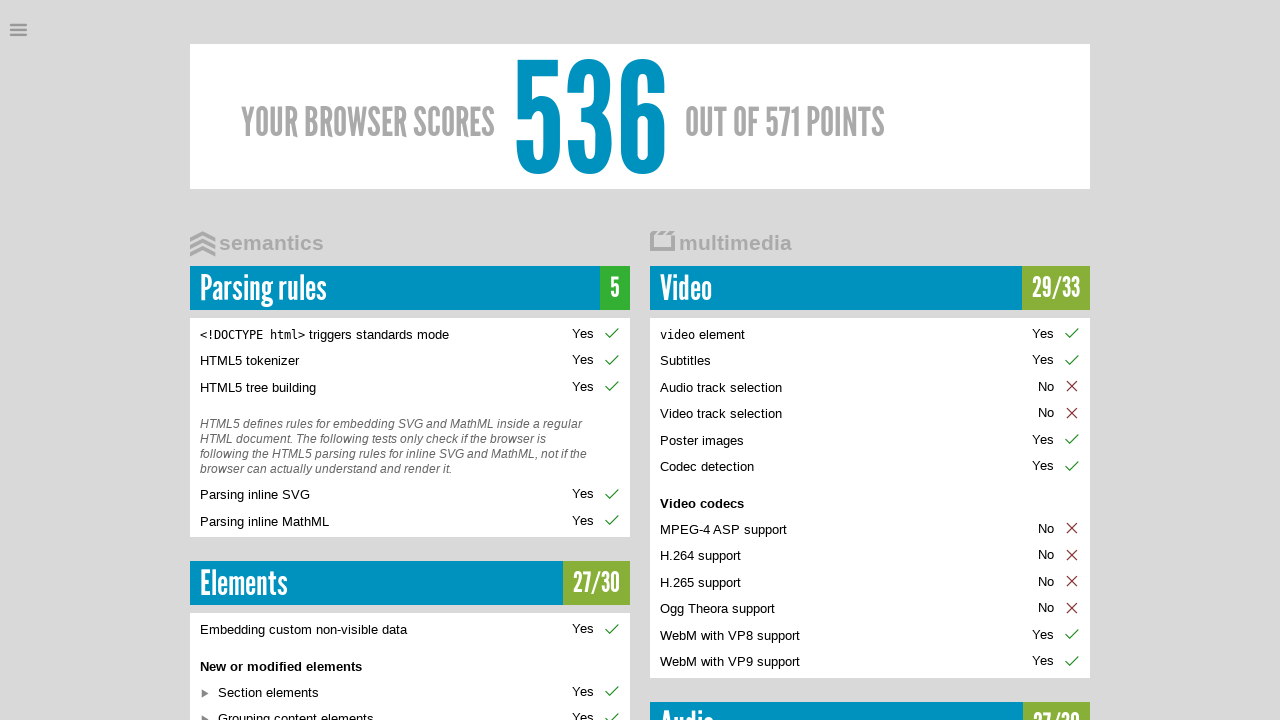

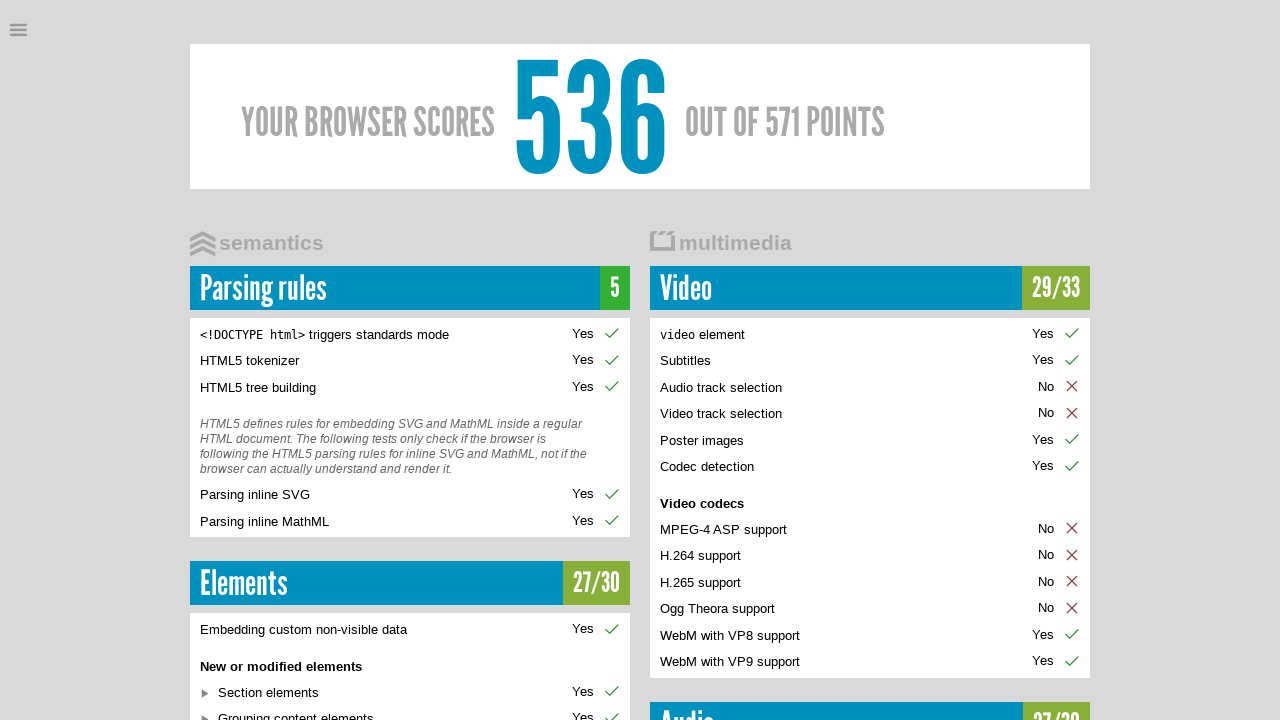